Tests multi-window handling by clicking a link that opens a new window, then switching to the child window to verify it opened correctly

Starting URL: https://omayo.blogspot.com/

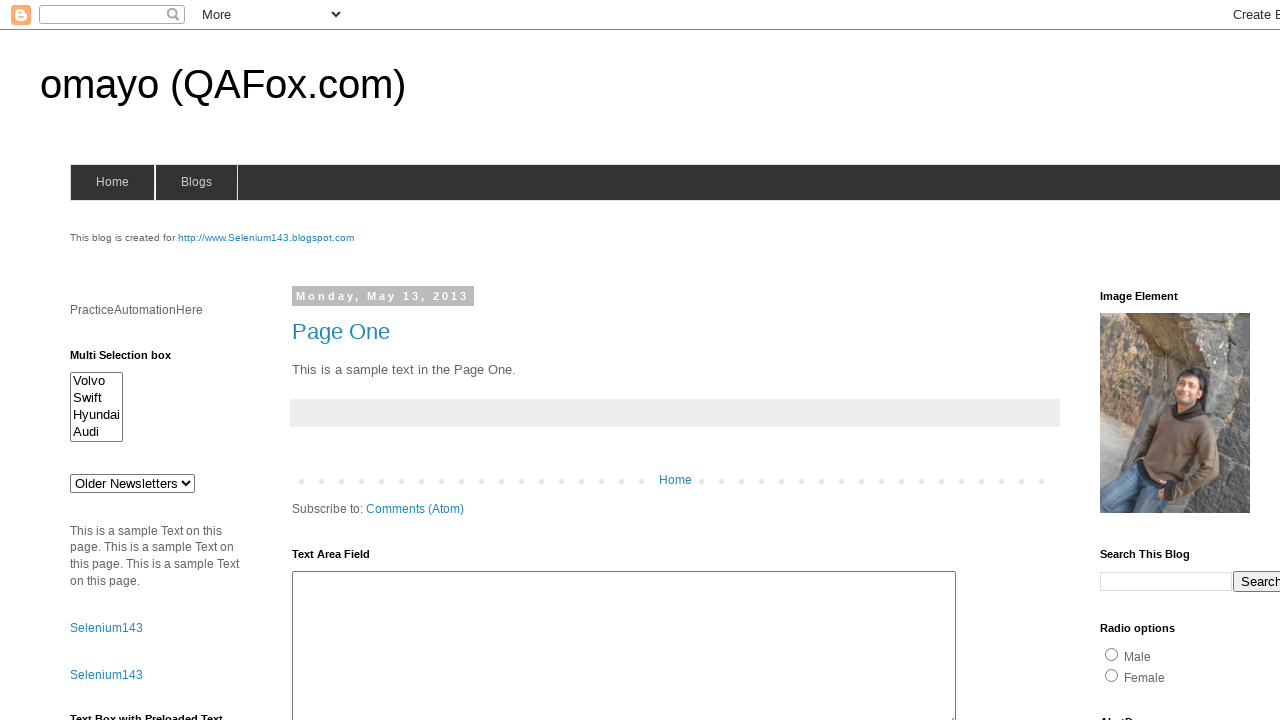

Clicked 'Open' link to open new window at (132, 360) on xpath=//a[contains(text(),'Open')]
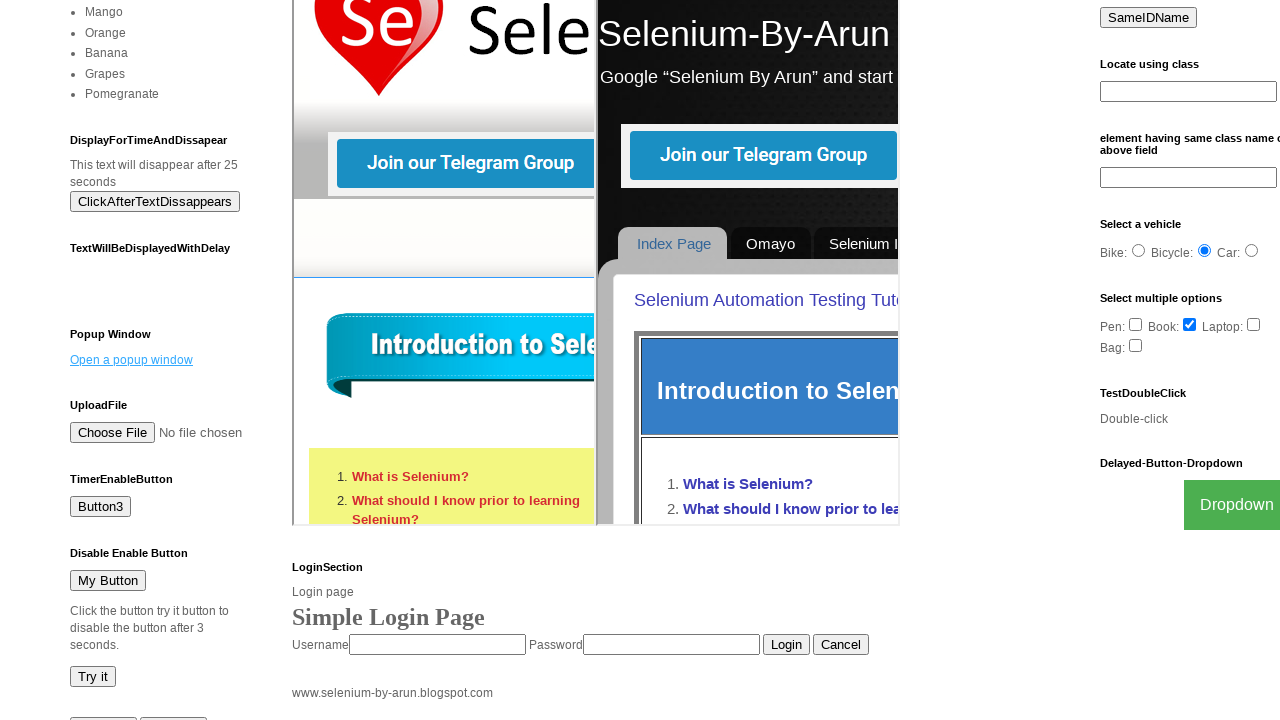

Retrieved child window page object
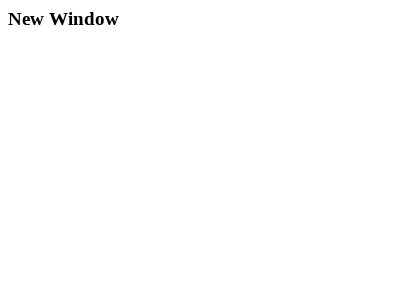

Child window finished loading
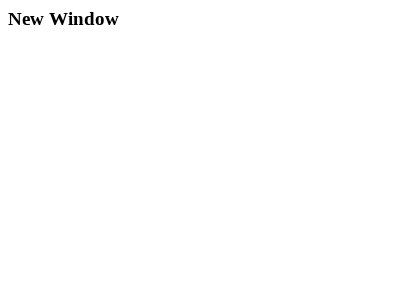

Verified child window title: New Window
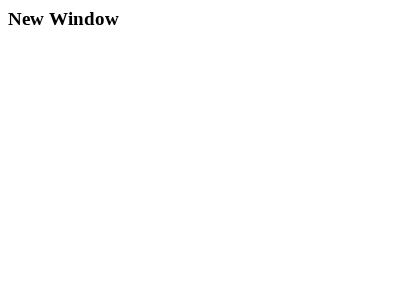

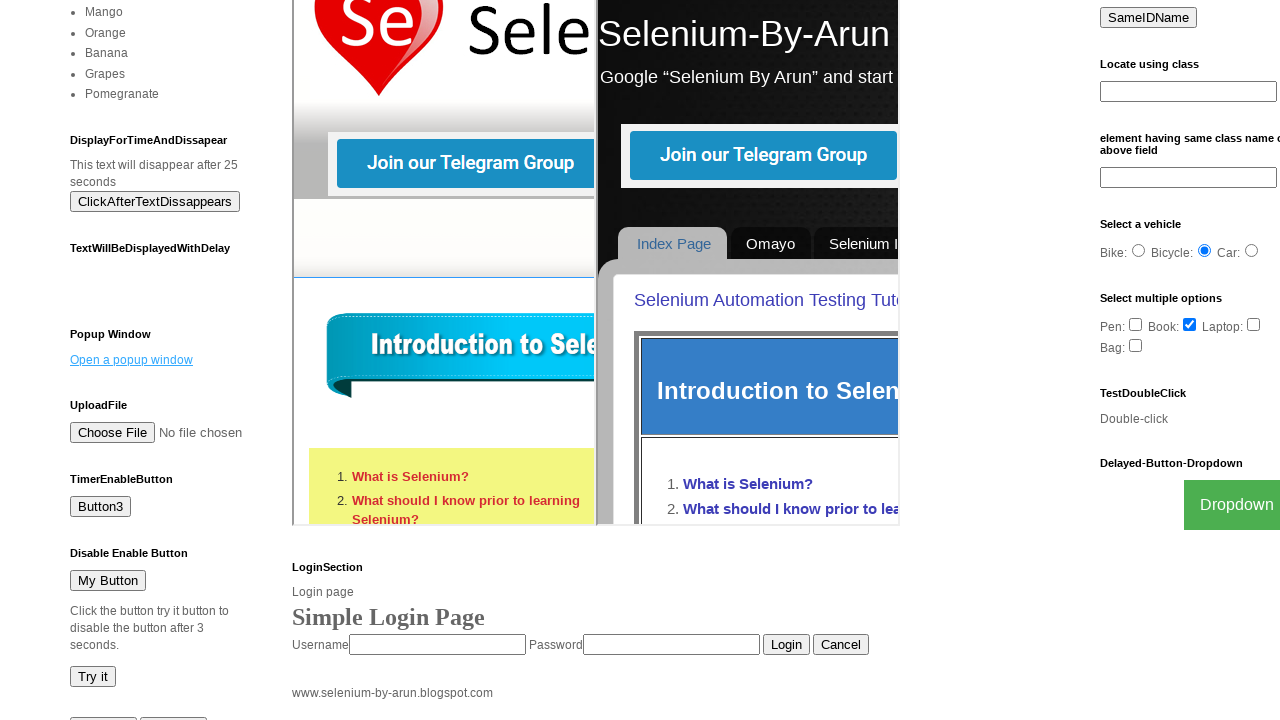